Tests the pre-filled text field by modifying its content.

Starting URL: https://seleniumbase.io/demo_page

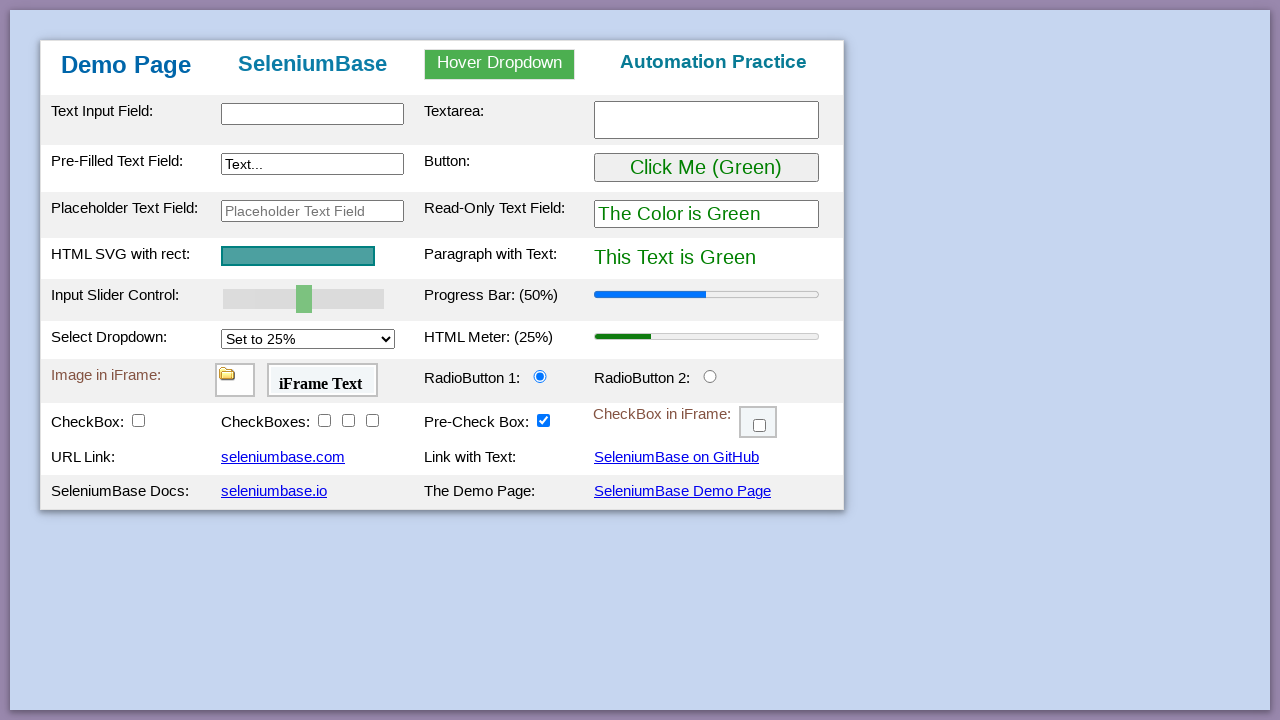

Waited for demo page table body to load
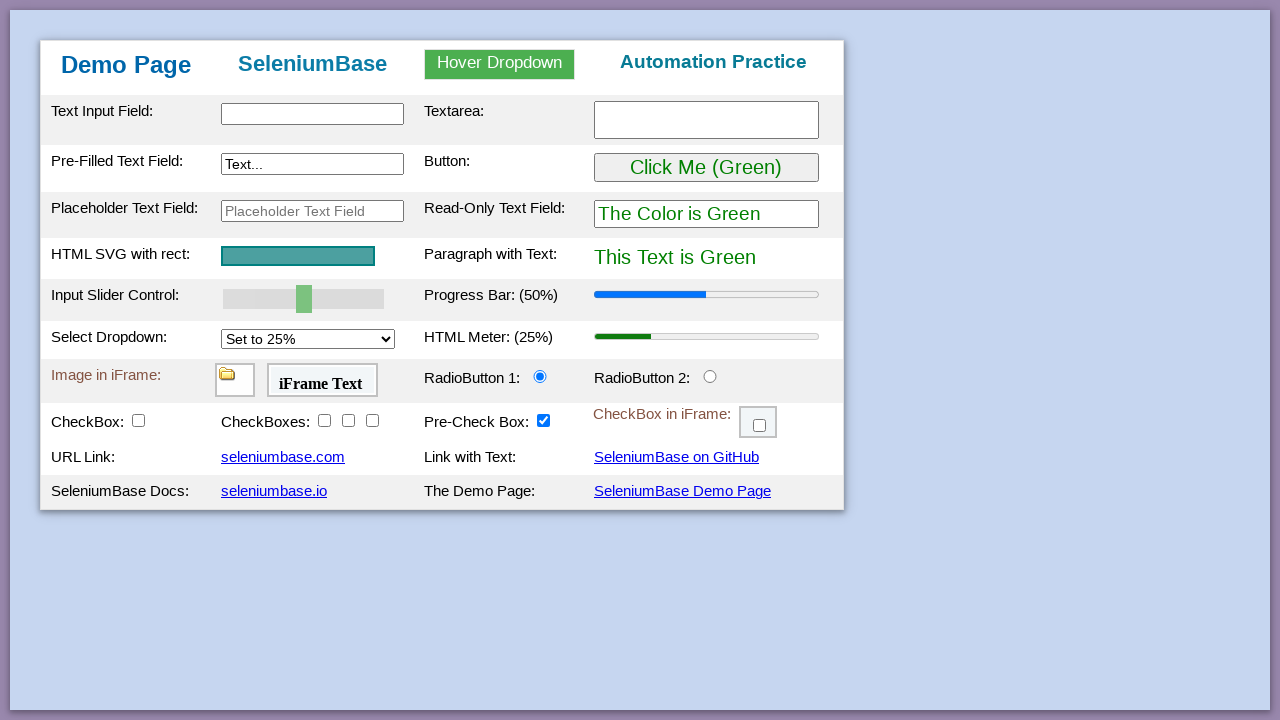

Filled pre-filled text field with 'Hello World!' on #myTextInput2
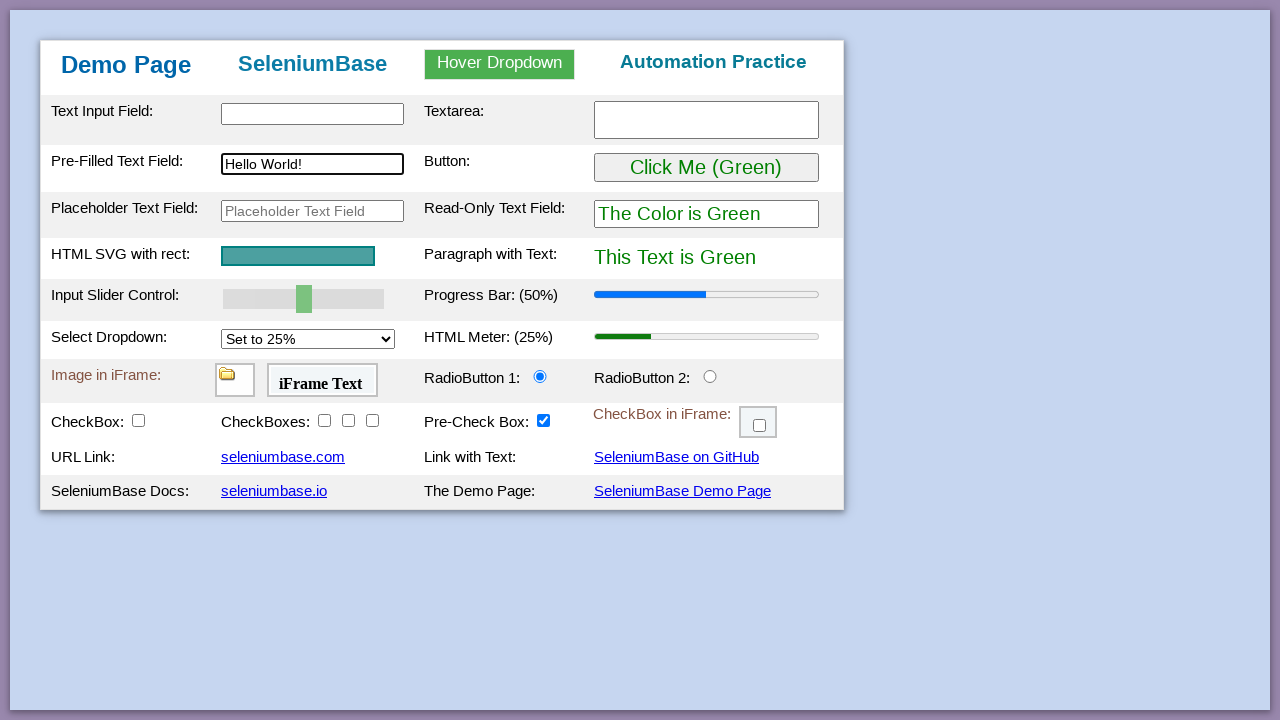

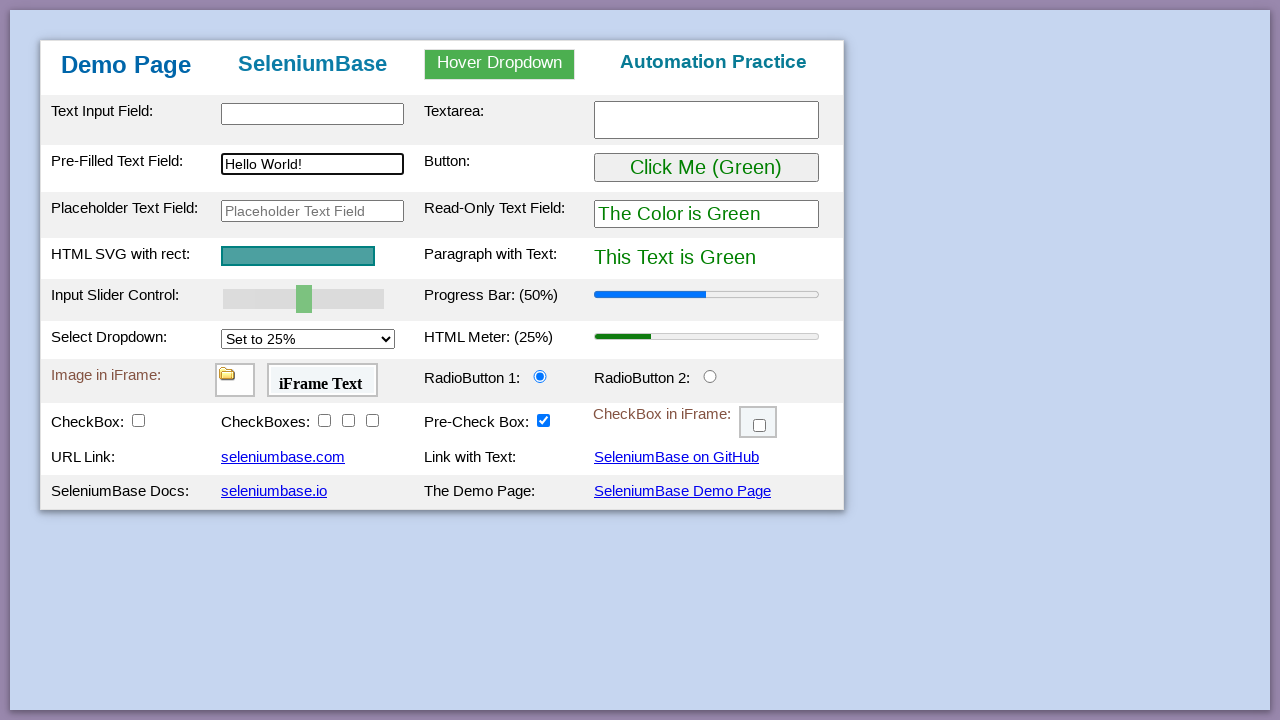